Tests various checkbox interactions including basic checkboxes, tri-state checkboxes, toggle switches, and multi-select options on a checkbox demo page

Starting URL: https://leafground.com/checkbox.xhtml

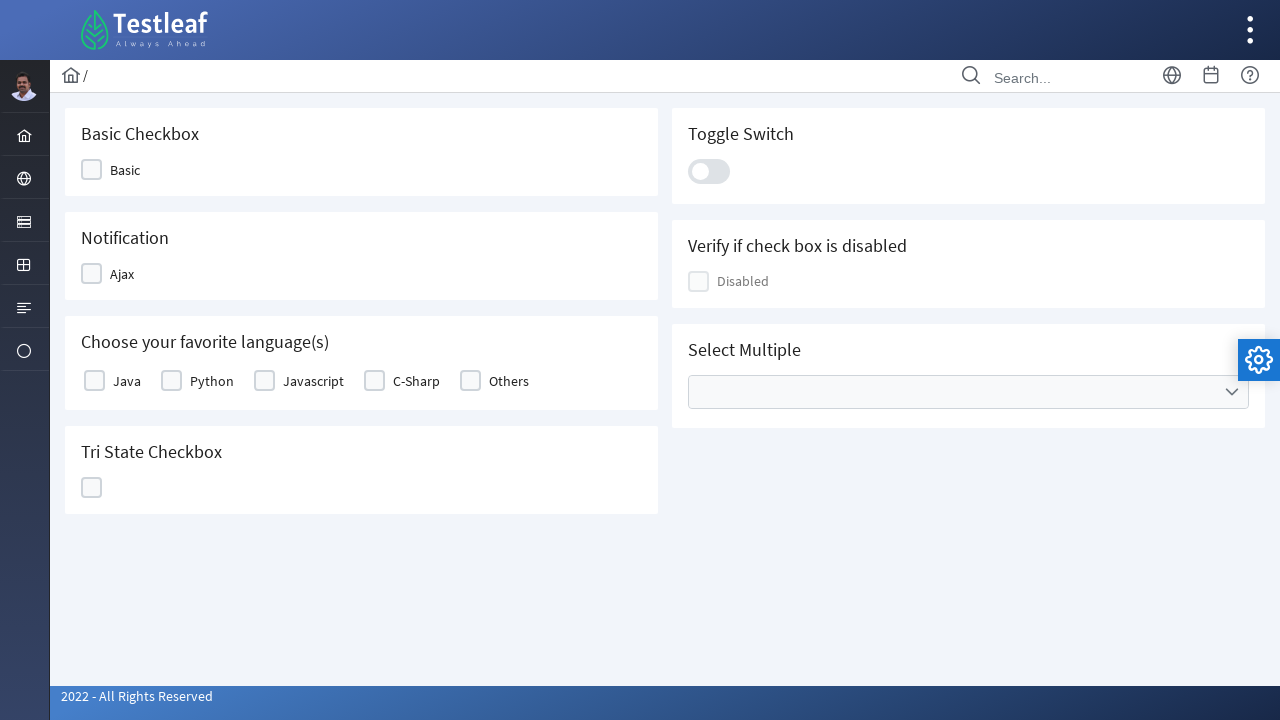

Clicked on Basic checkbox at (125, 170) on xpath=//span[text()='Basic']
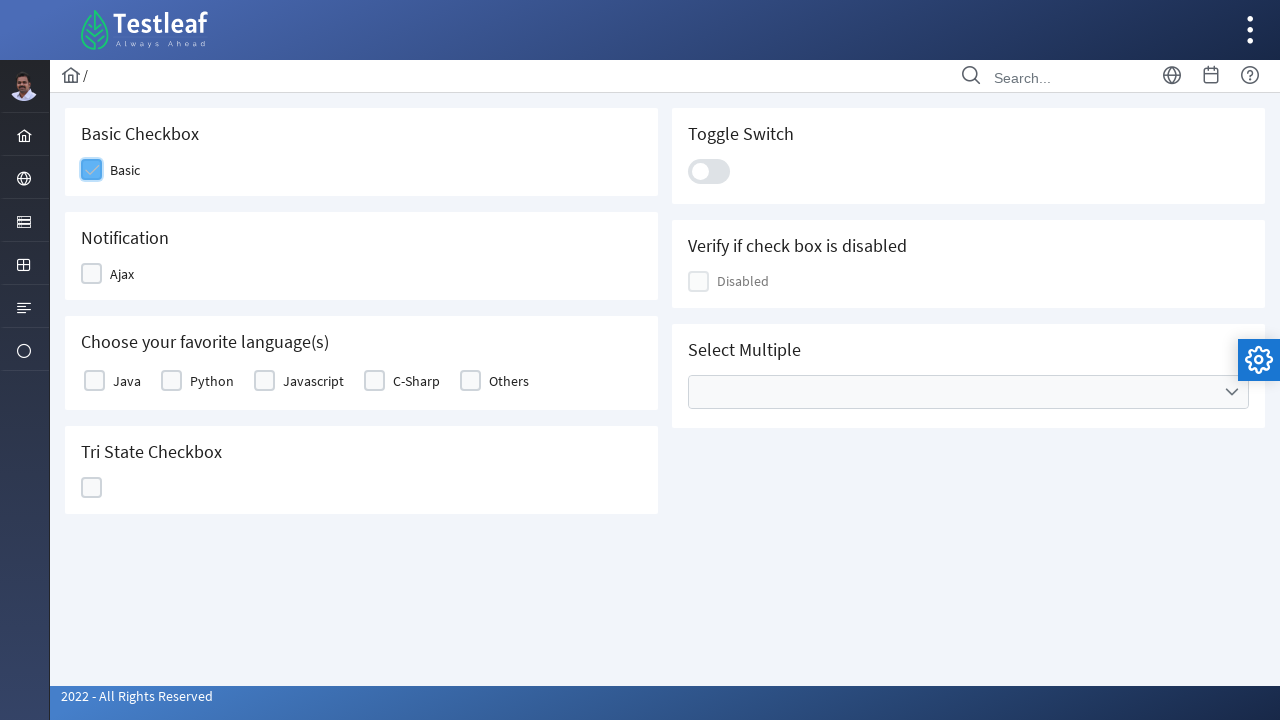

Clicked on Ajax/Notification checkbox at (122, 274) on xpath=//span[text()='Ajax']
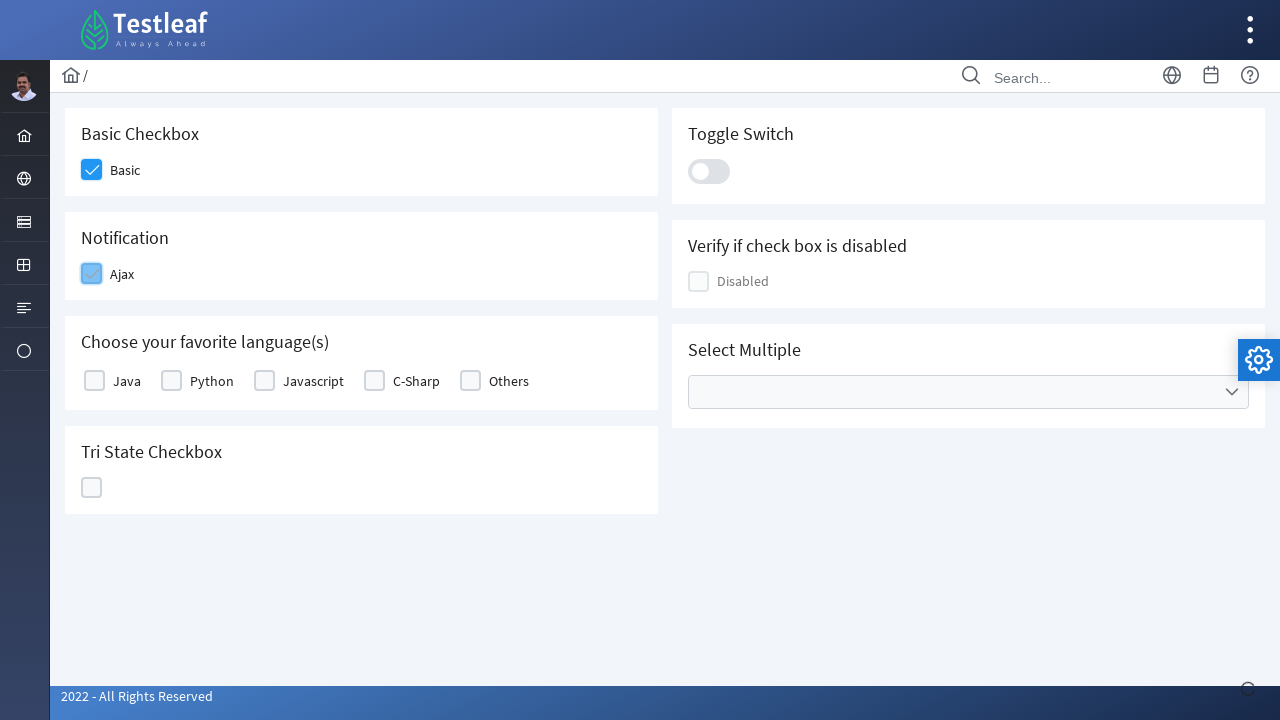

Waited for notification to appear indicating checkbox was checked
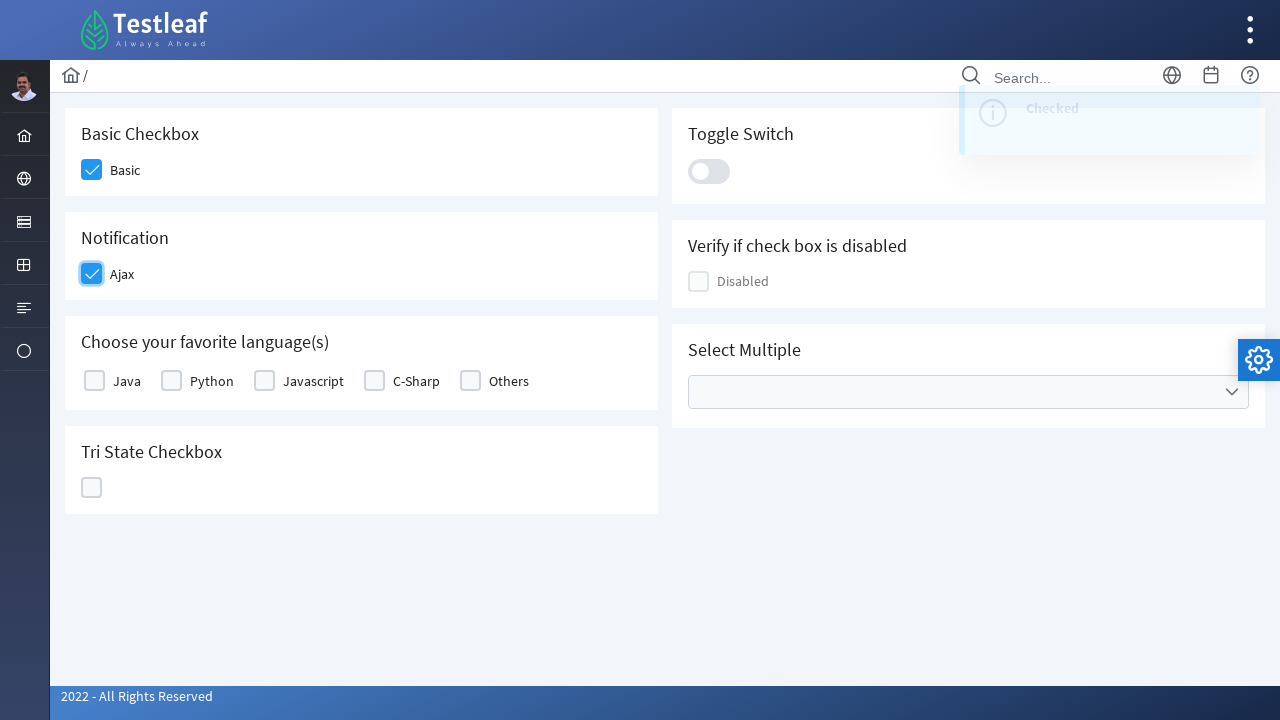

Clicked on Java language checkbox at (94, 381) on xpath=//label[text()='Java']/parent::td//div[2]
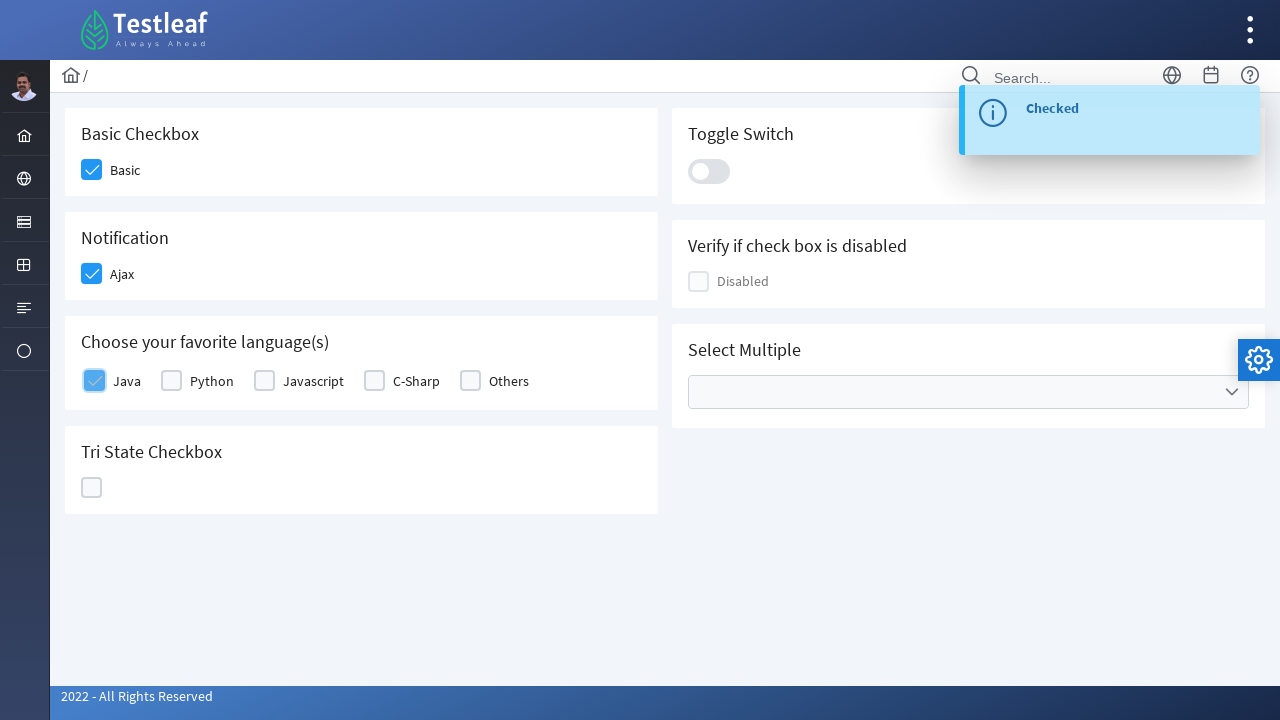

Clicked on Tri-State checkbox at (92, 488) on (//h5[text()='Tri State Checkbox']/following-sibling::div//div)[4]
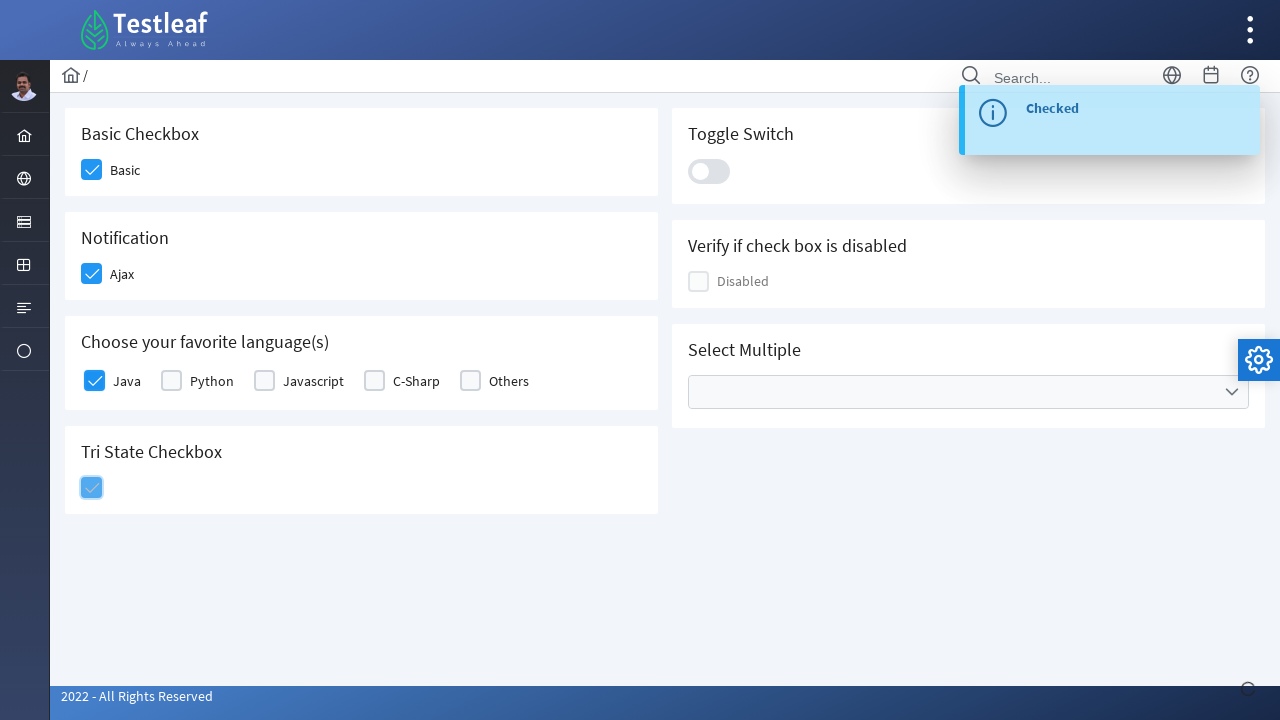

Clicked on Toggle Switch at (709, 171) on xpath=//h5[text()='Toggle Switch']/following-sibling::div//div[2]
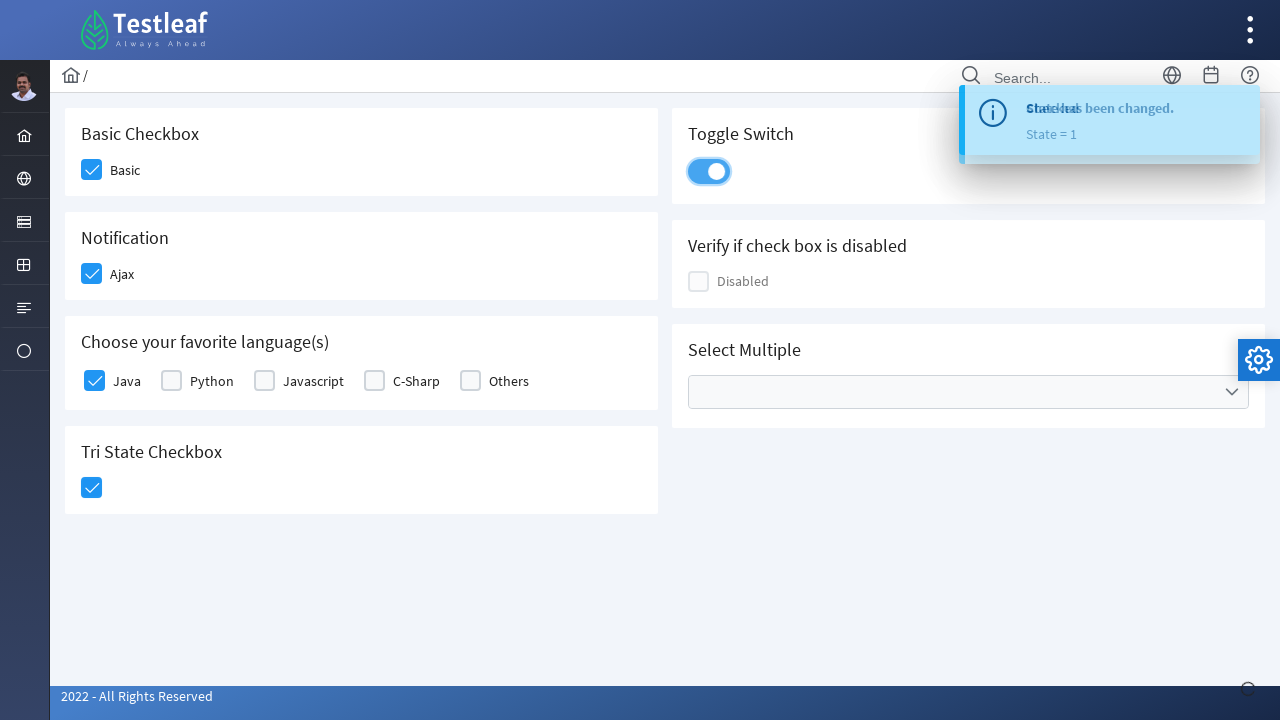

Clicked on multi-select dropdown to open it at (968, 392) on xpath=//h5[text()='Select Multiple']/following-sibling::div/ul
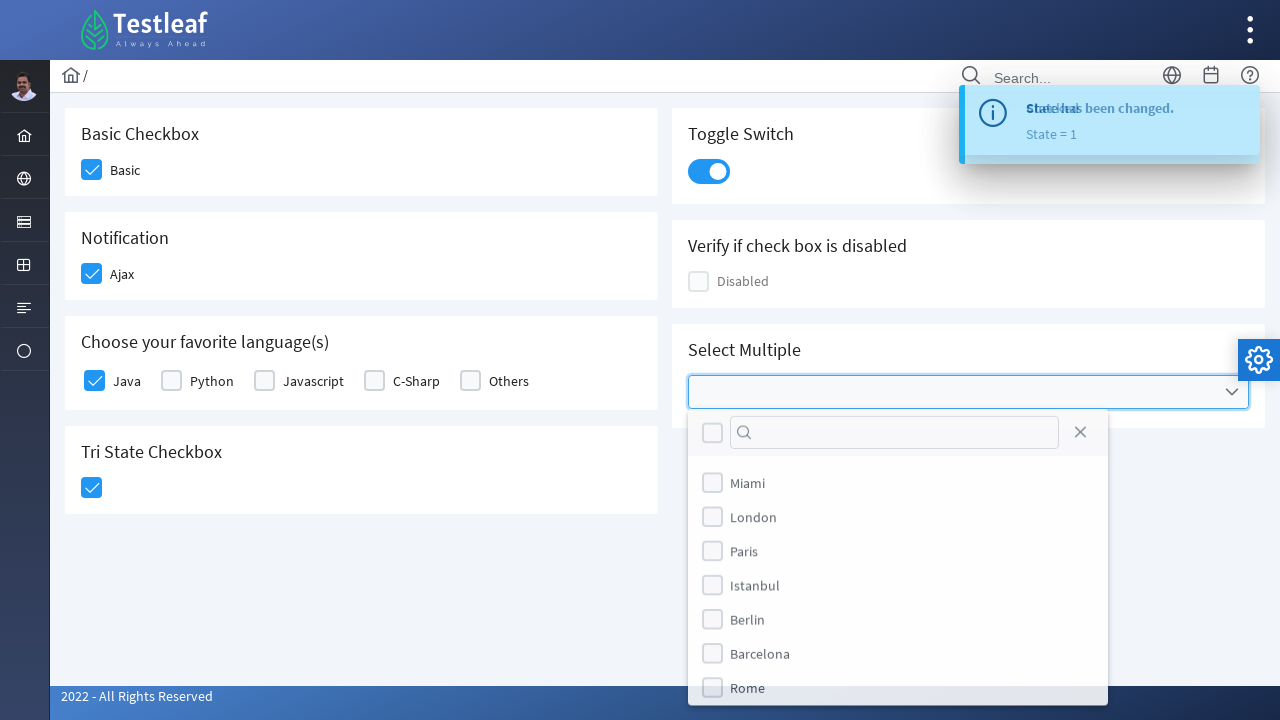

Selected Istanbul option from multi-select dropdown at (712, 589) on (//label[text()='Istanbul'])[2]/preceding::div[1]
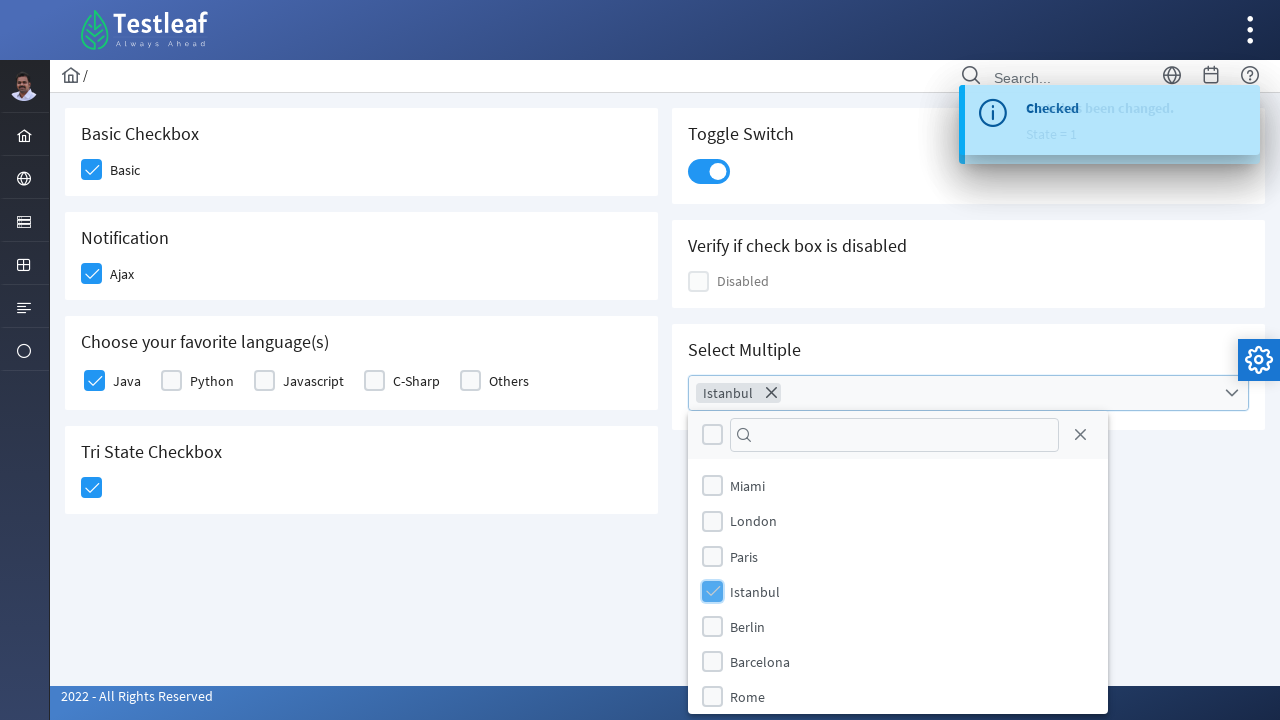

Selected Brasilia option from multi-select dropdown at (712, 653) on (//label[text()='Brasilia'])[2]/preceding::div[1]
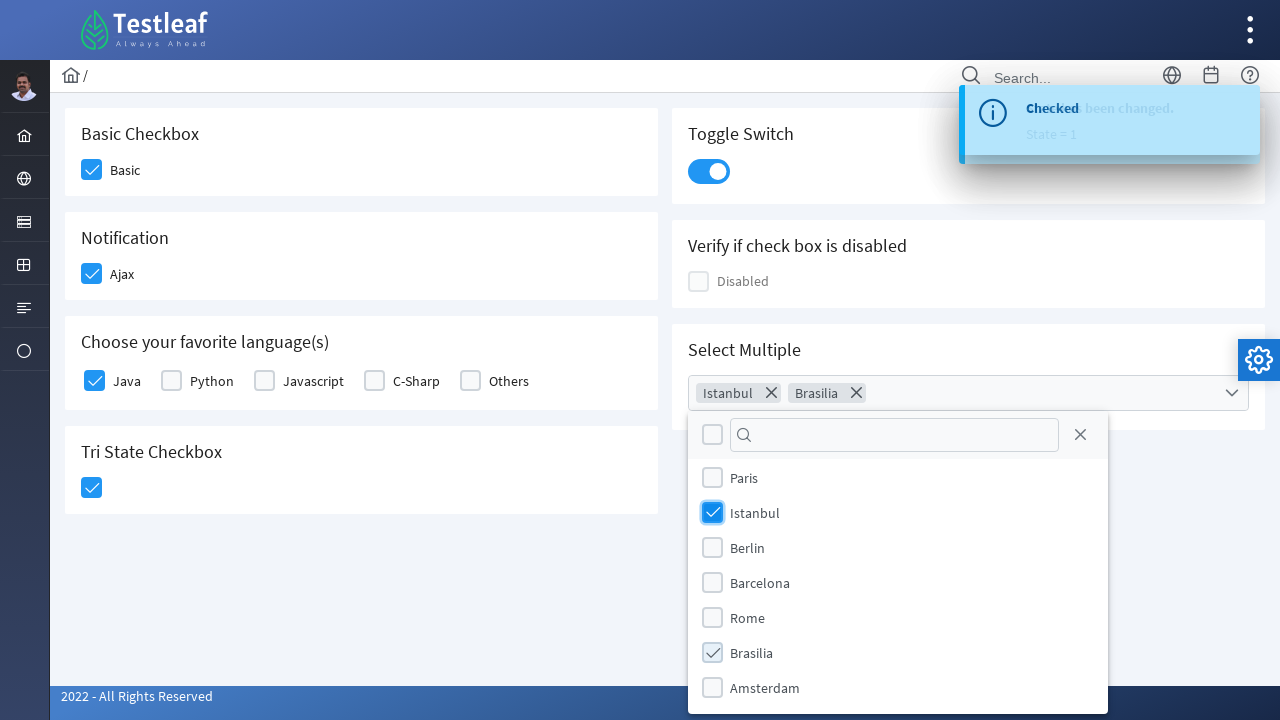

Closed the multi-select dropdown at (1080, 435) on xpath=//span[@class='ui-icon ui-icon-circle-close']
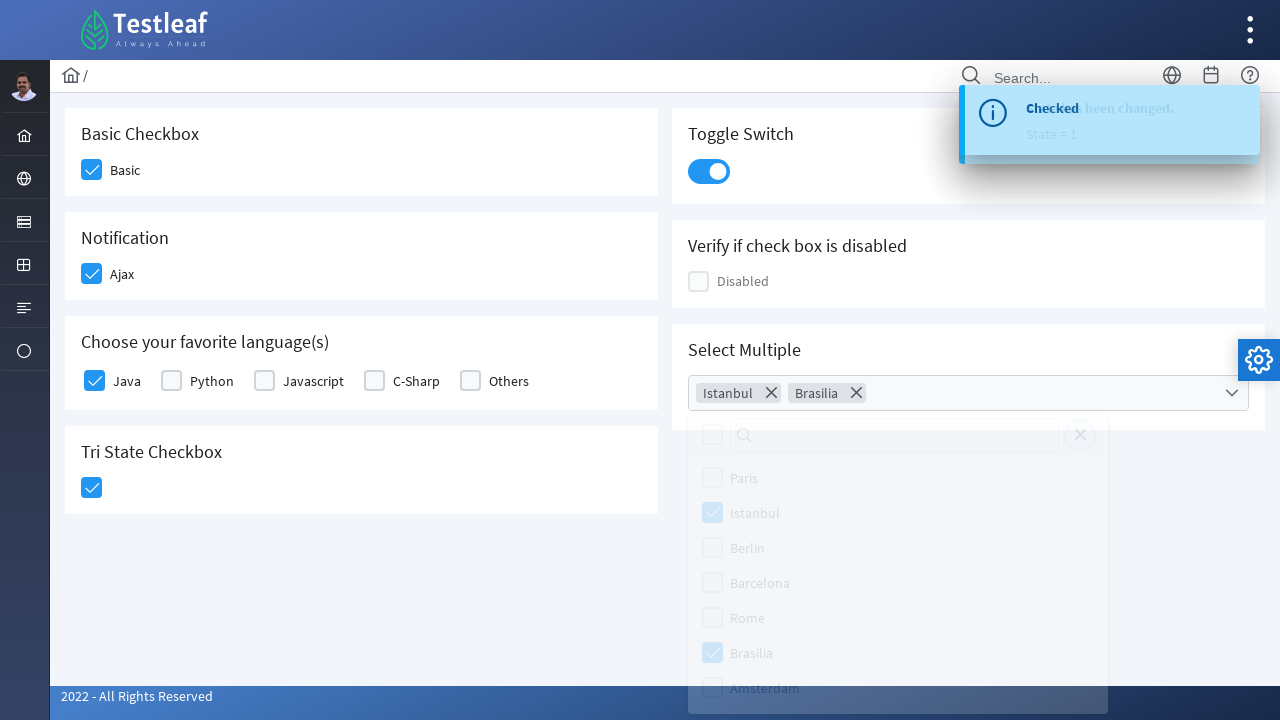

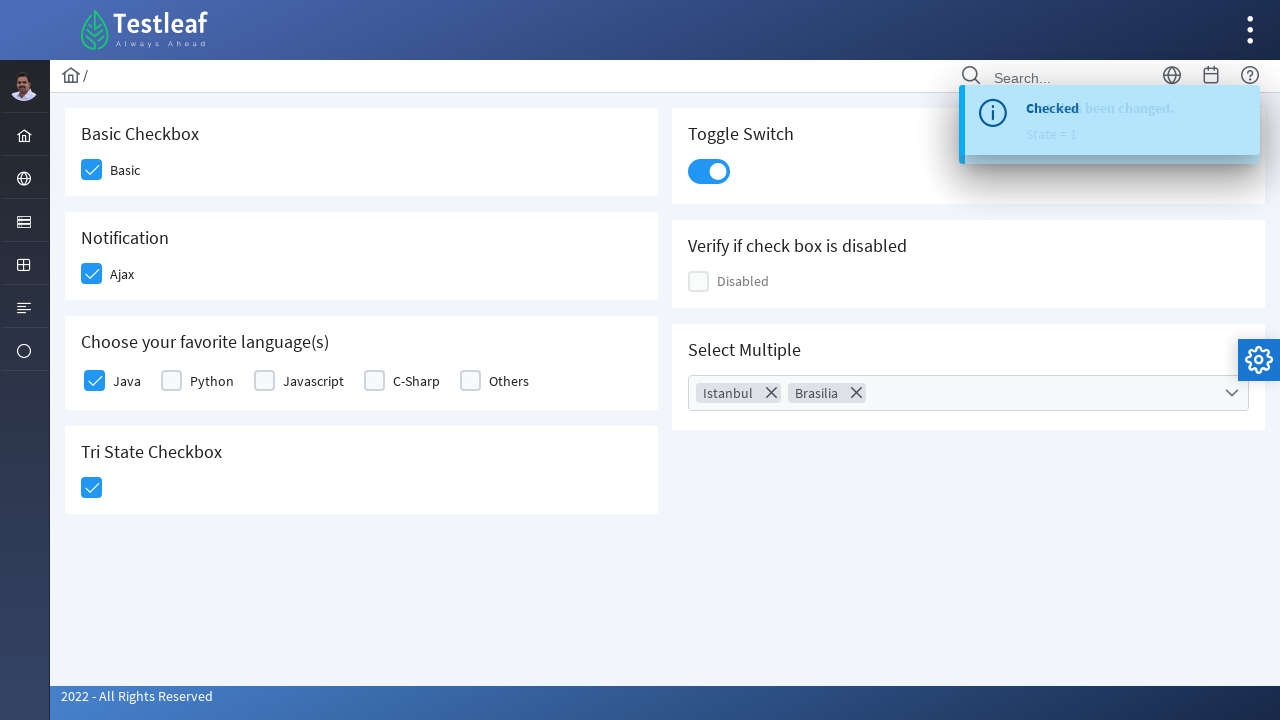